Launches the Sky Sports website and maximizes the browser window to verify the application loads successfully.

Starting URL: https://www.skysports.com/

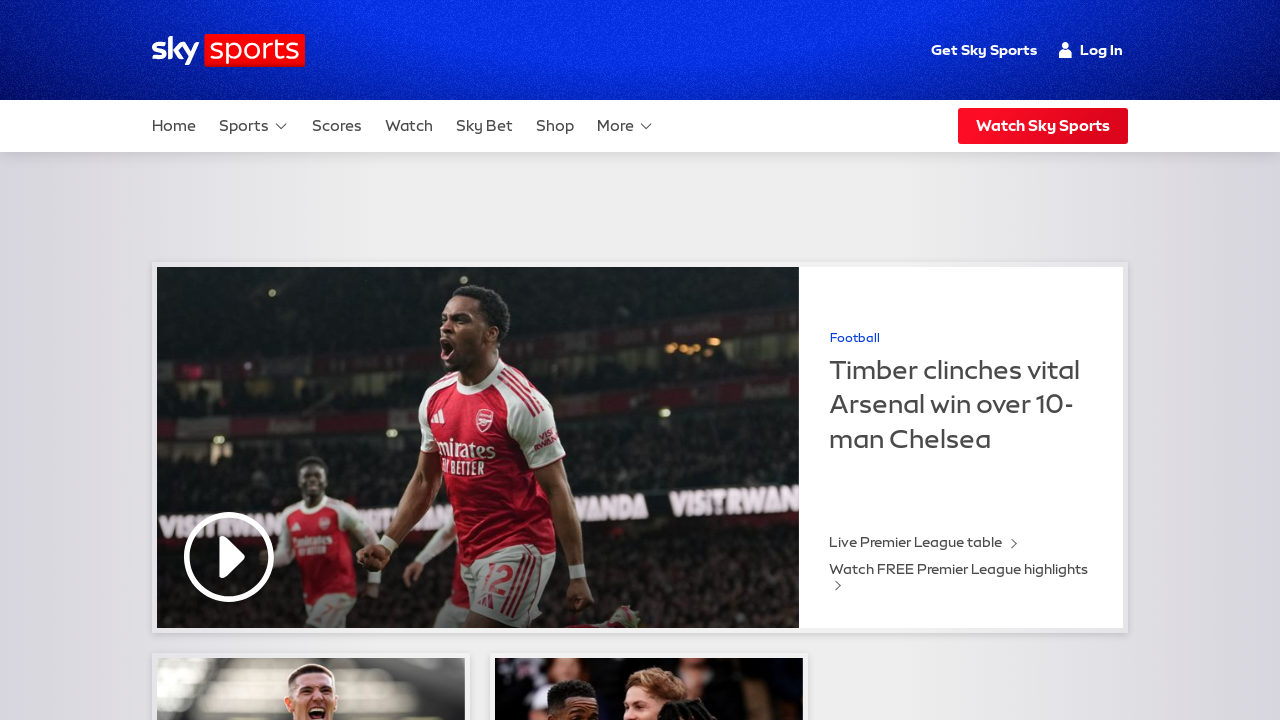

Set viewport size to 1920x1080
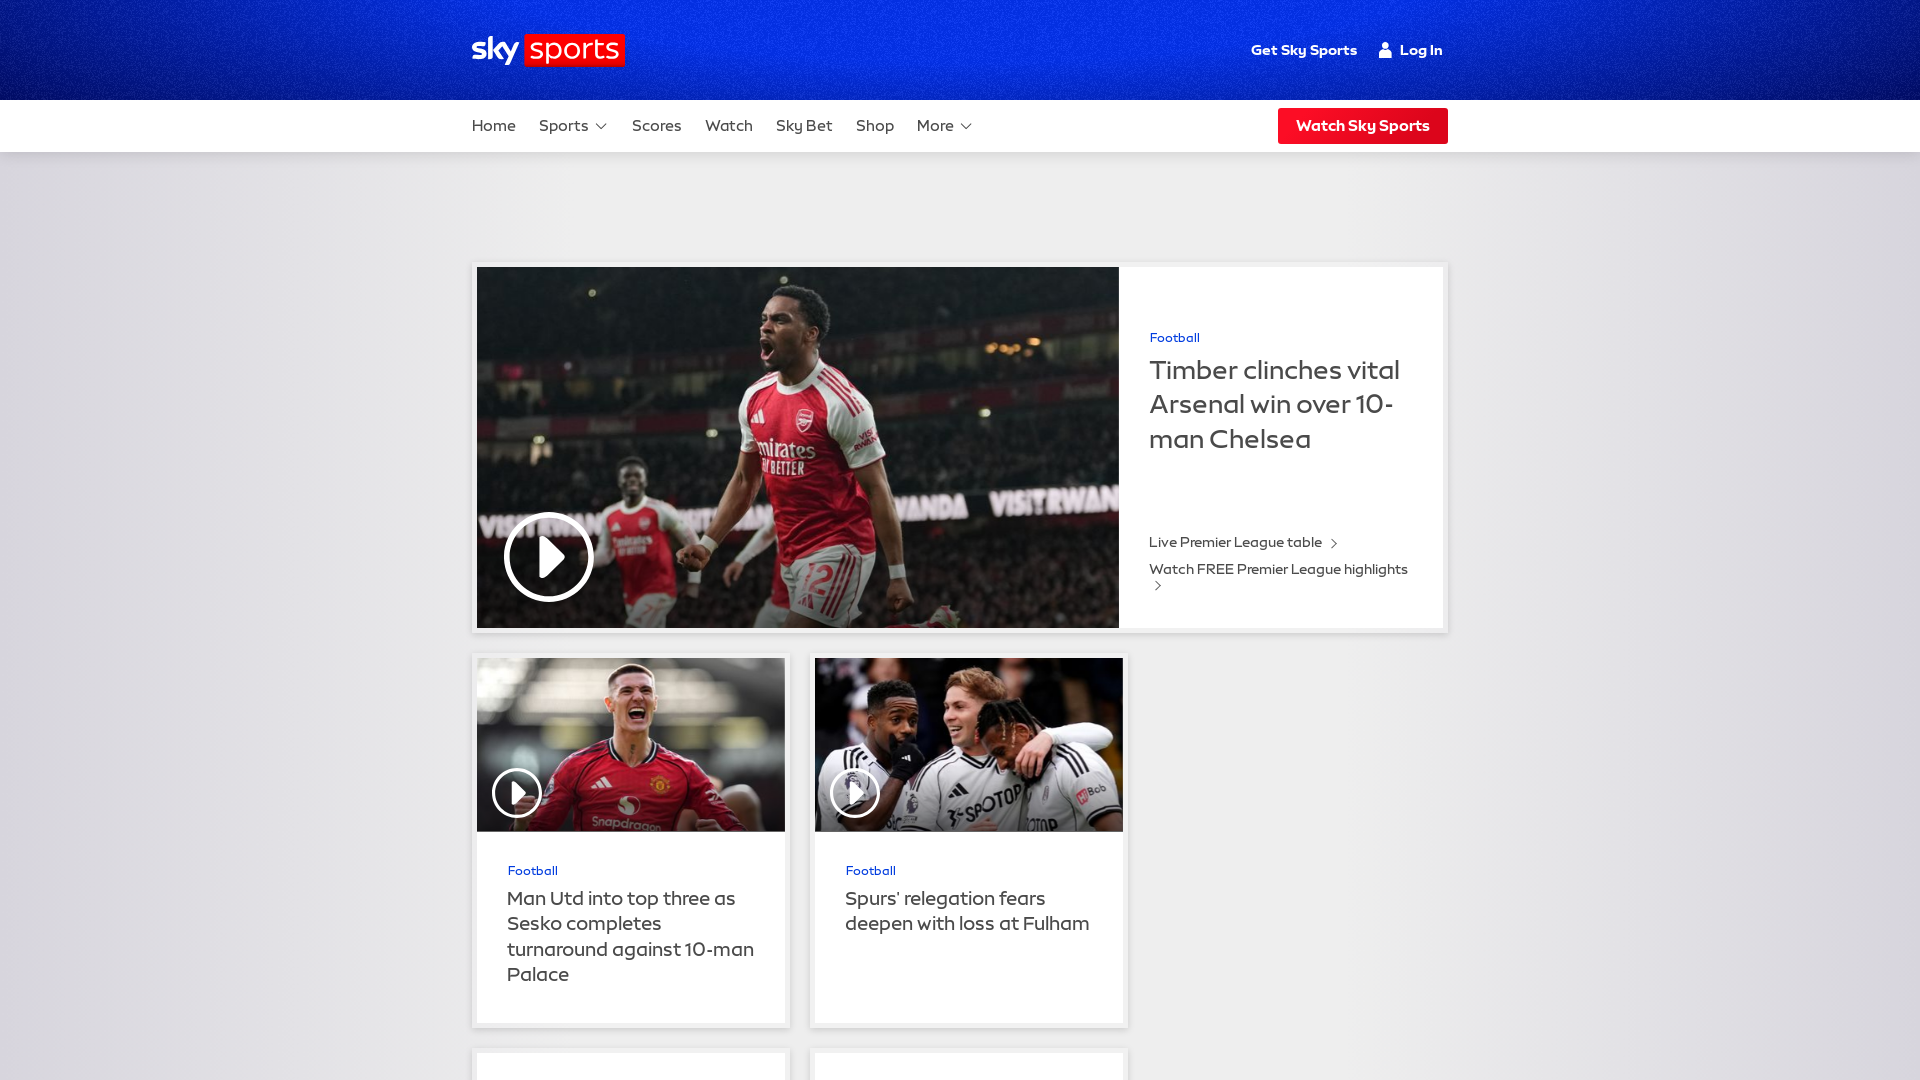

Sky Sports website loaded successfully
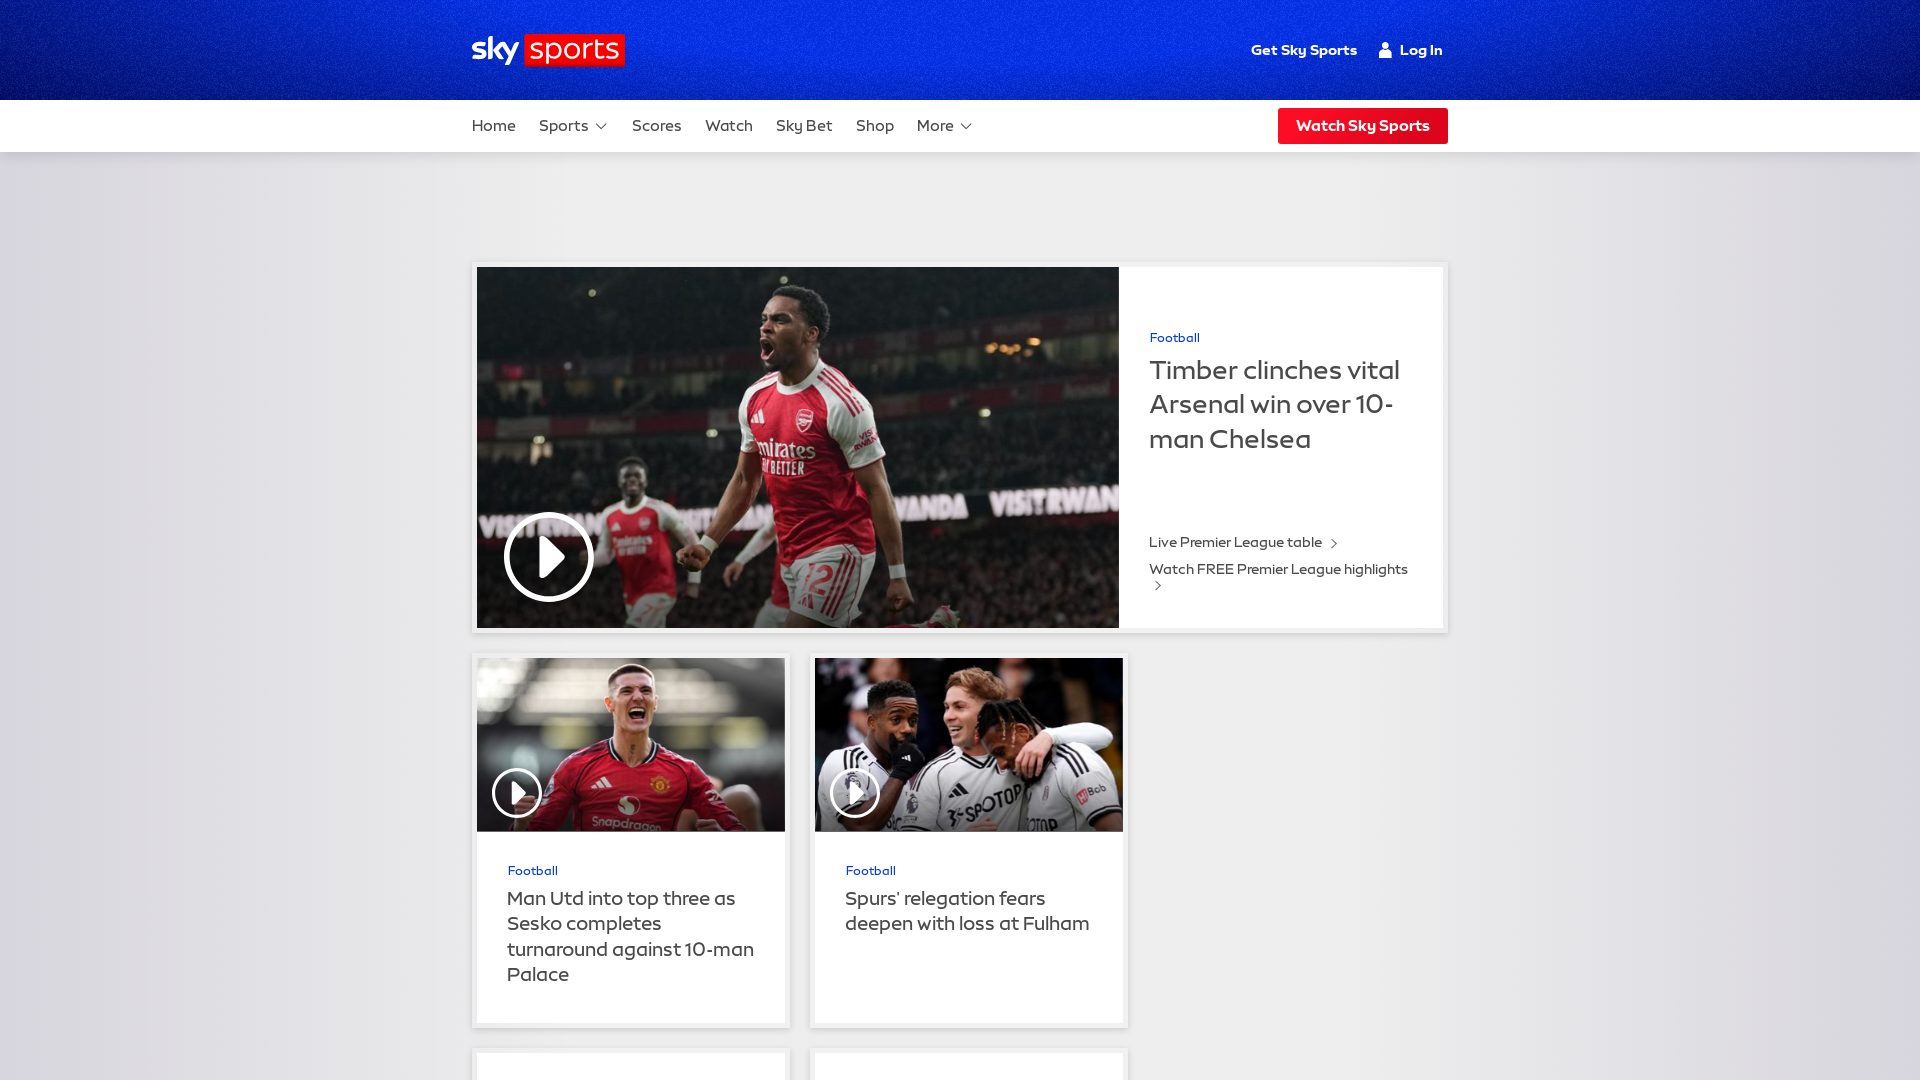

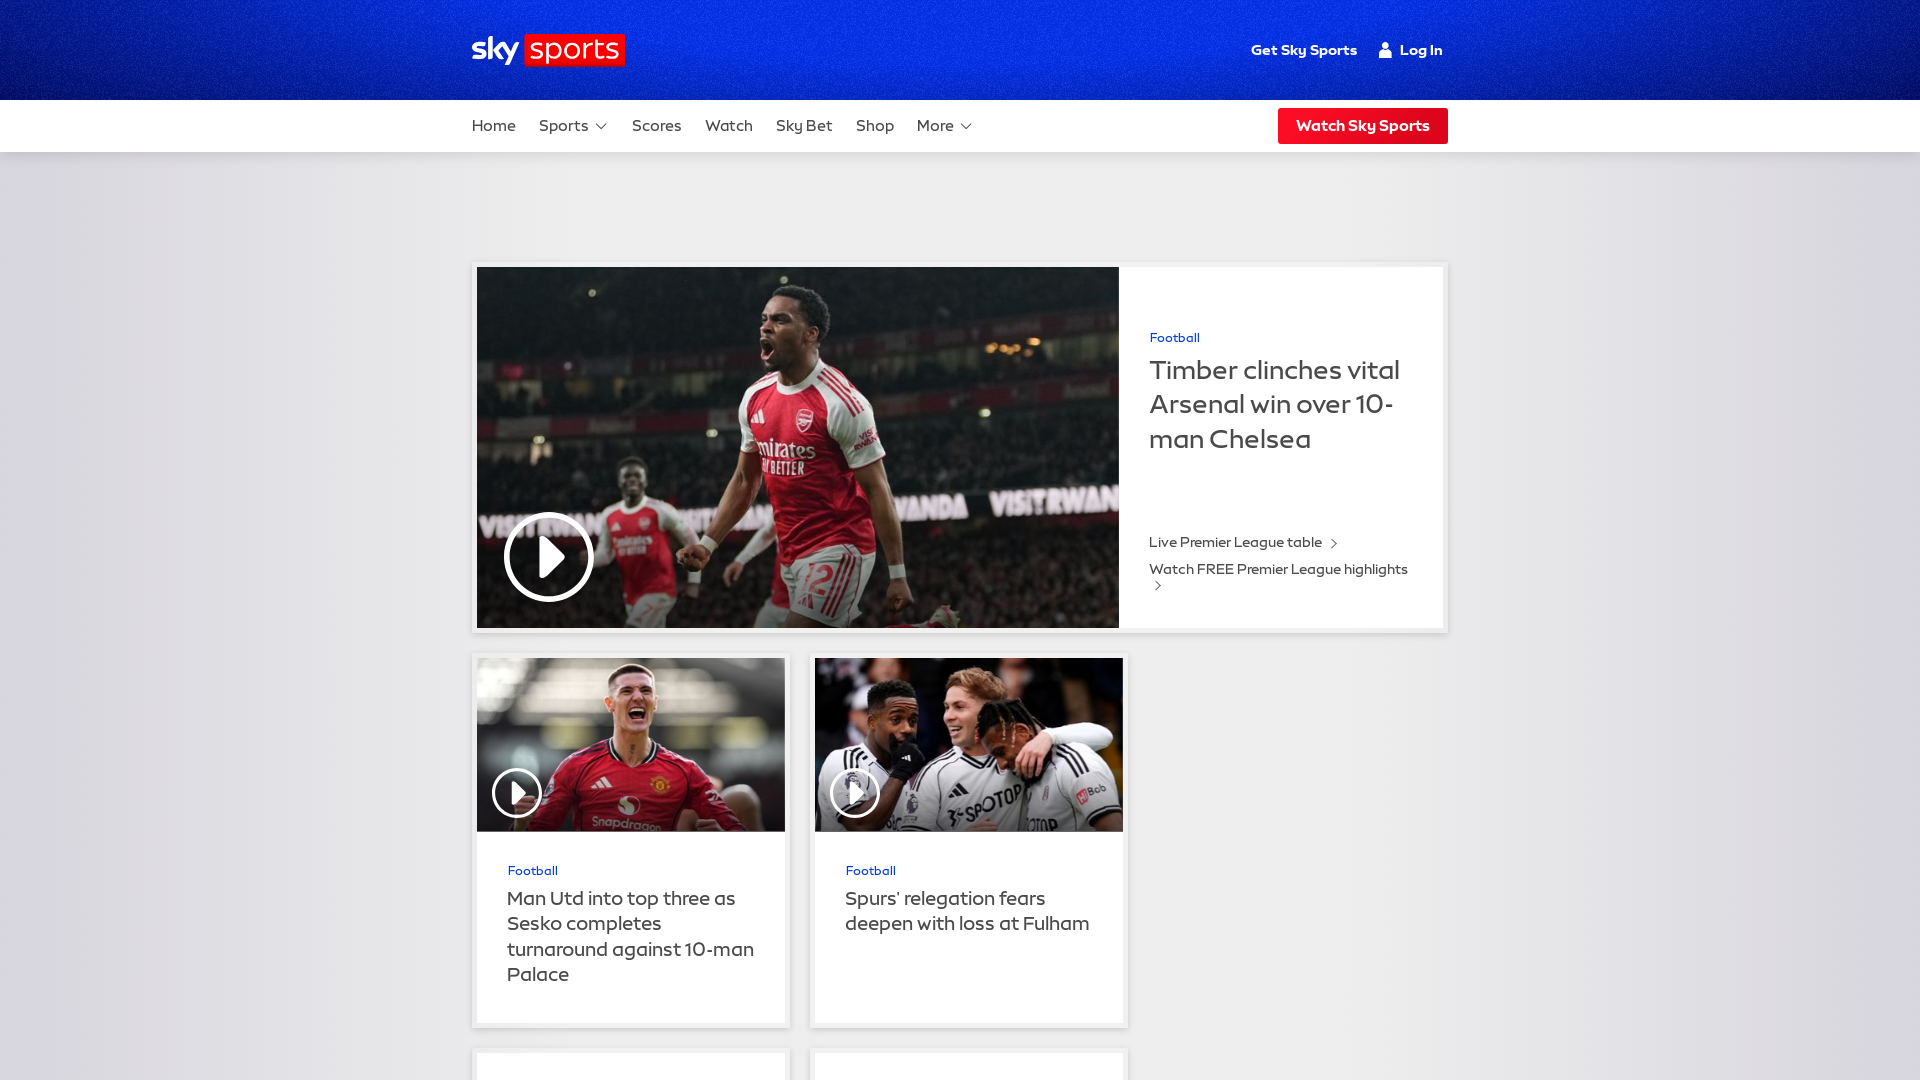